Tests clicking page 2 pagination button and verifies the second page opens

Starting URL: http://intershop5.skillbox.ru/

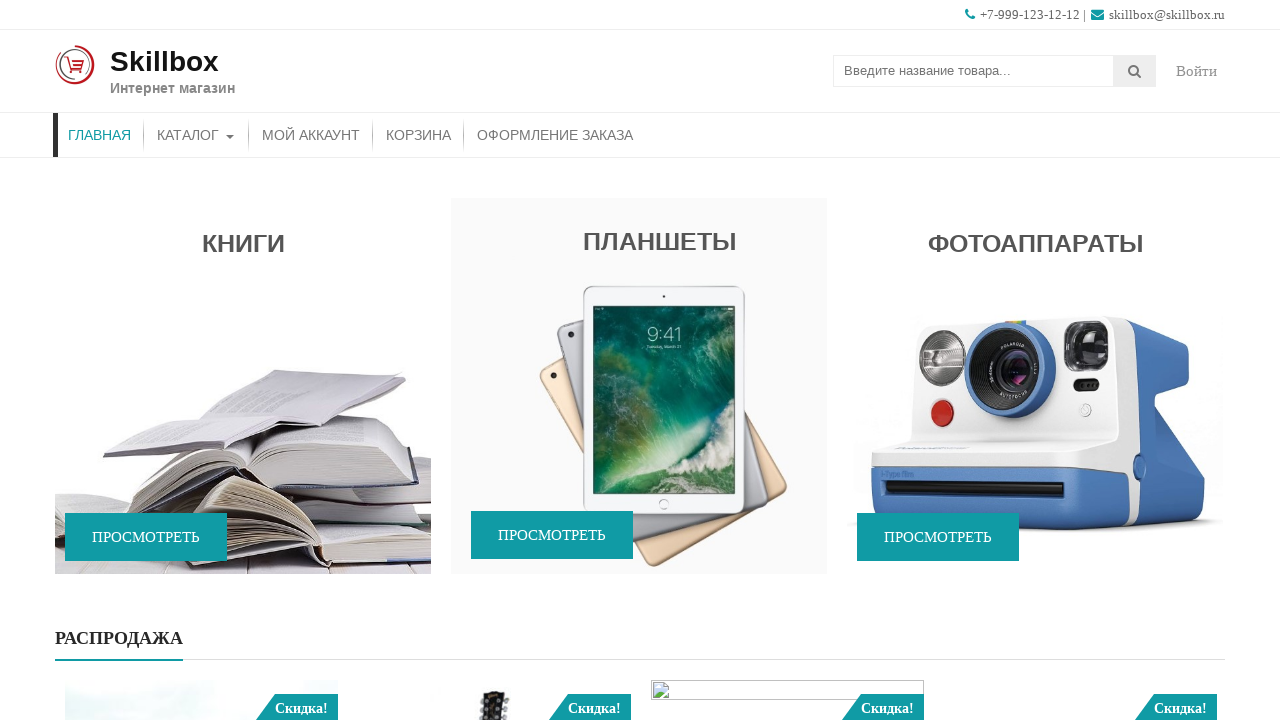

Clicked on Catalog in header menu at (196, 135) on xpath=//*[contains(@class, 'store-menu')]//*[.='Каталог']
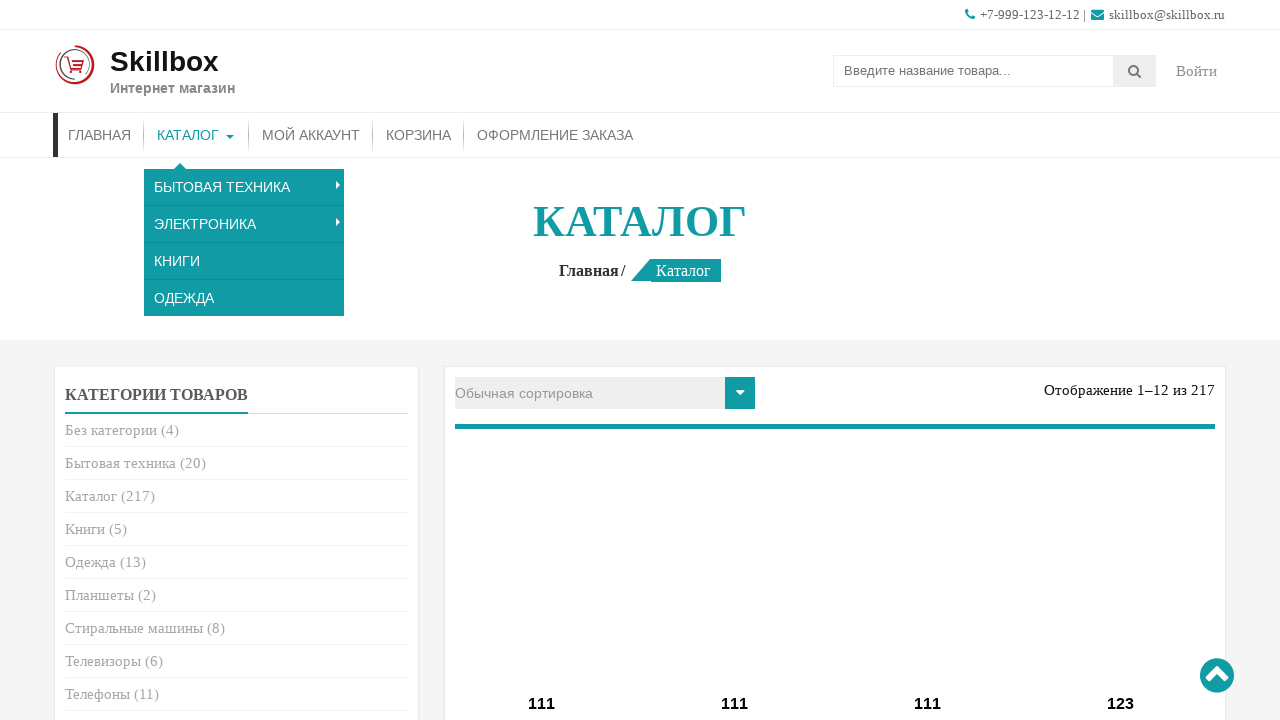

Scrolled to bottom of page on //*[contains(@class, 'store-menu')]//*[.='Каталог']
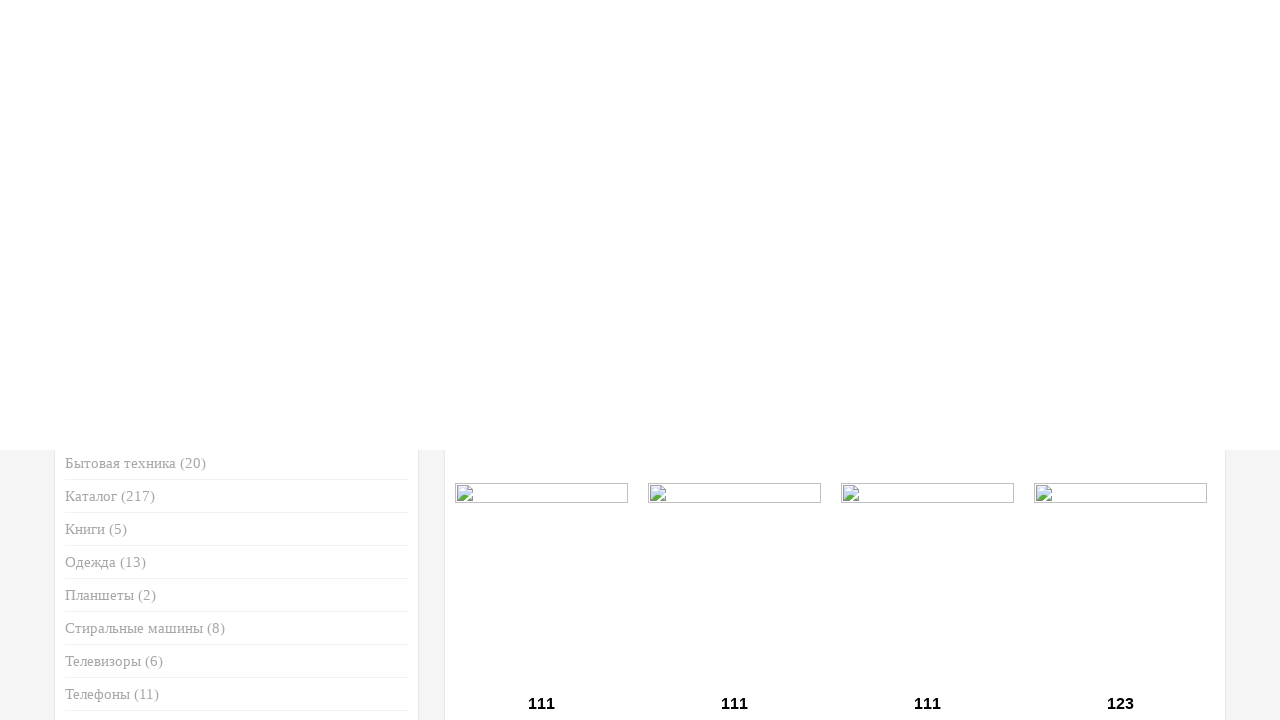

Clicked page 2 pagination button at (744, 116) on xpath=//a[.= '2']
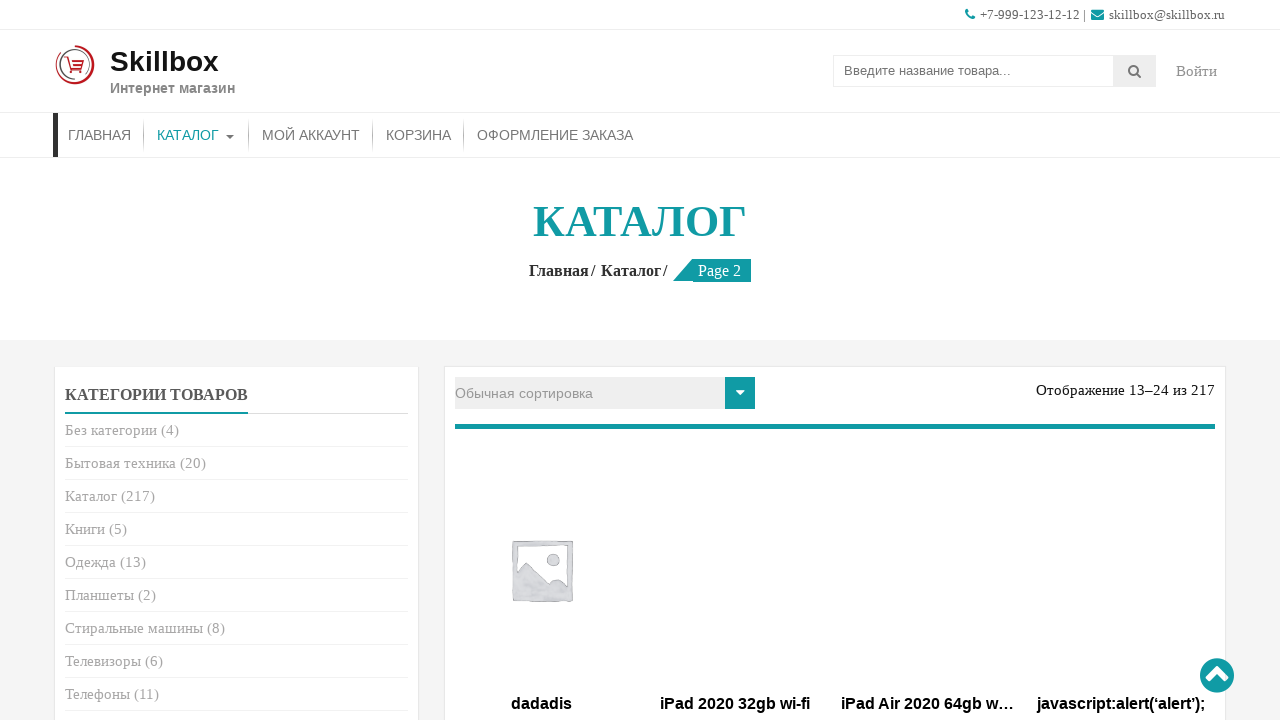

Verified page 2 is active by detecting aria-current element
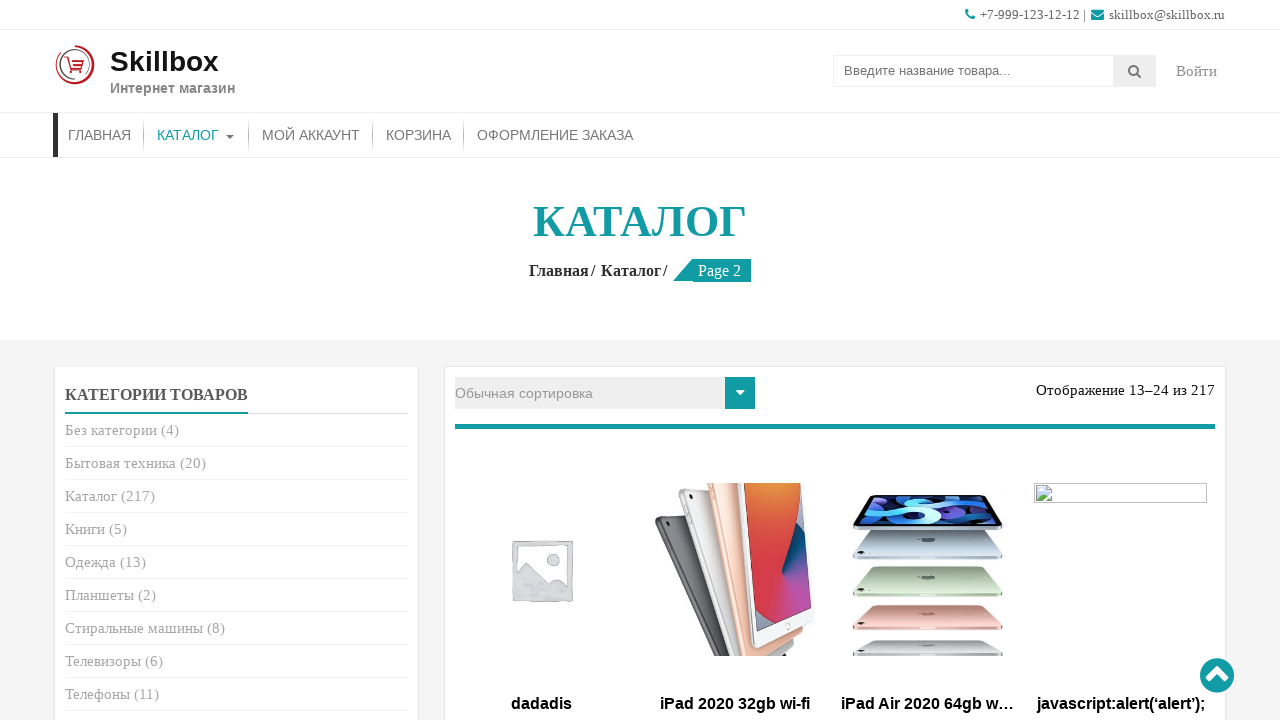

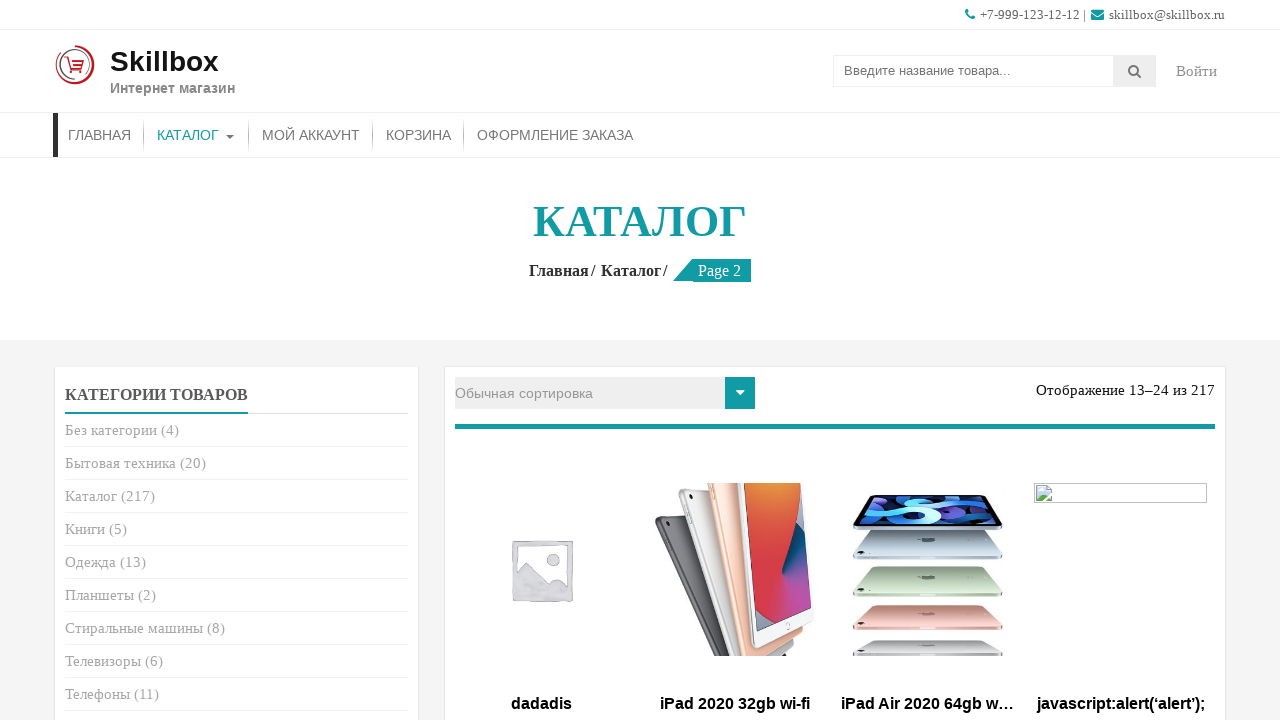